Tests registration validation when password field is empty and verifies error messages

Starting URL: https://nguyetviet.io.vn

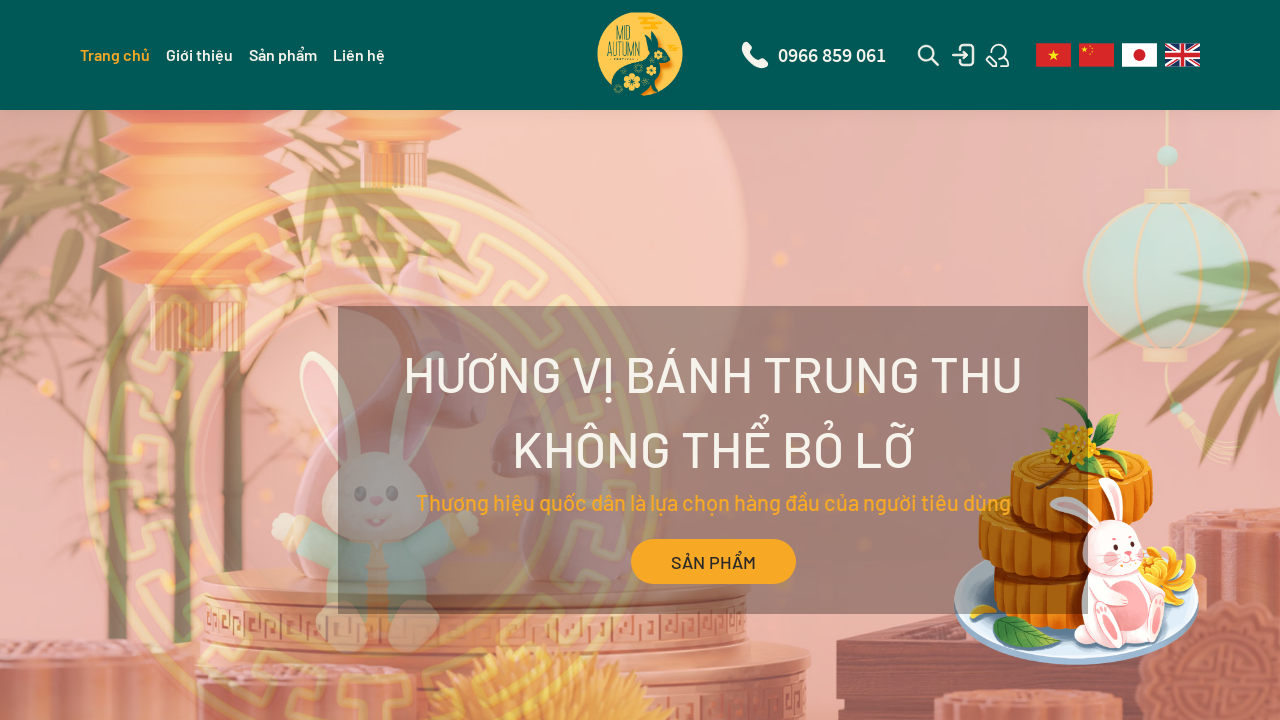

Clicked sign up link to navigate to registration page at (998, 55) on xpath=//a[@href='/auth/sign-up']
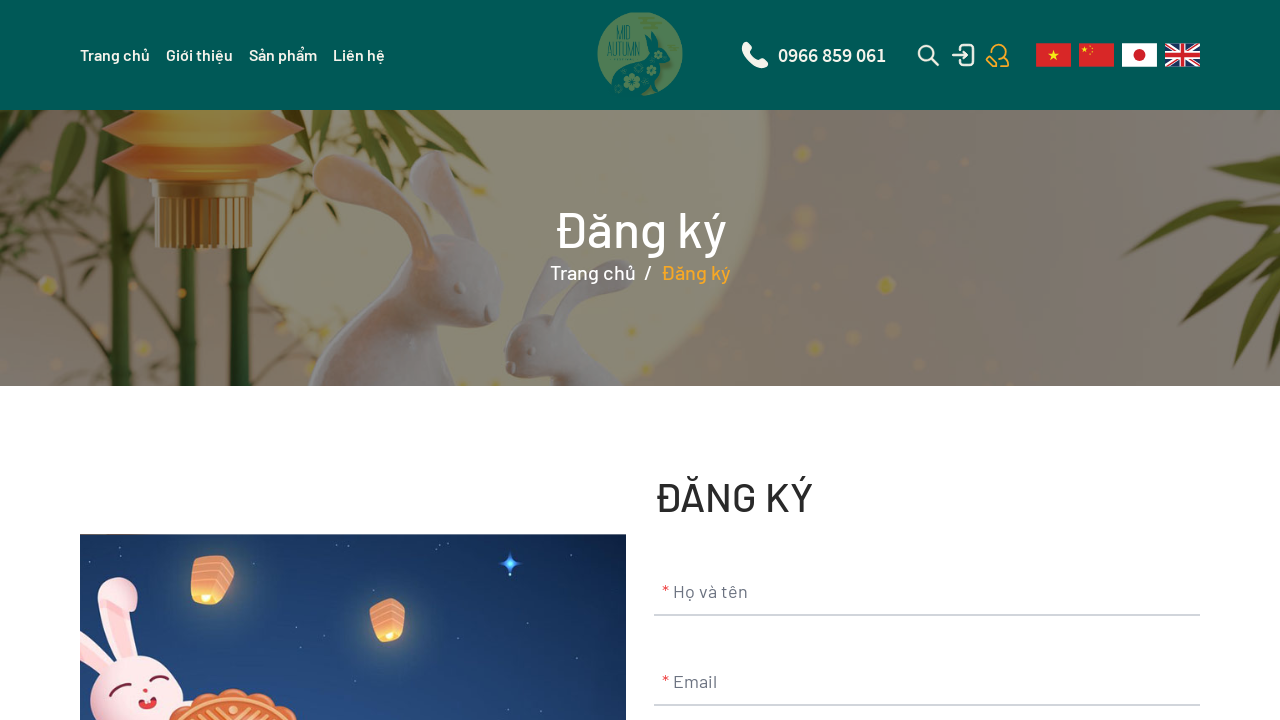

Registration form loaded successfully
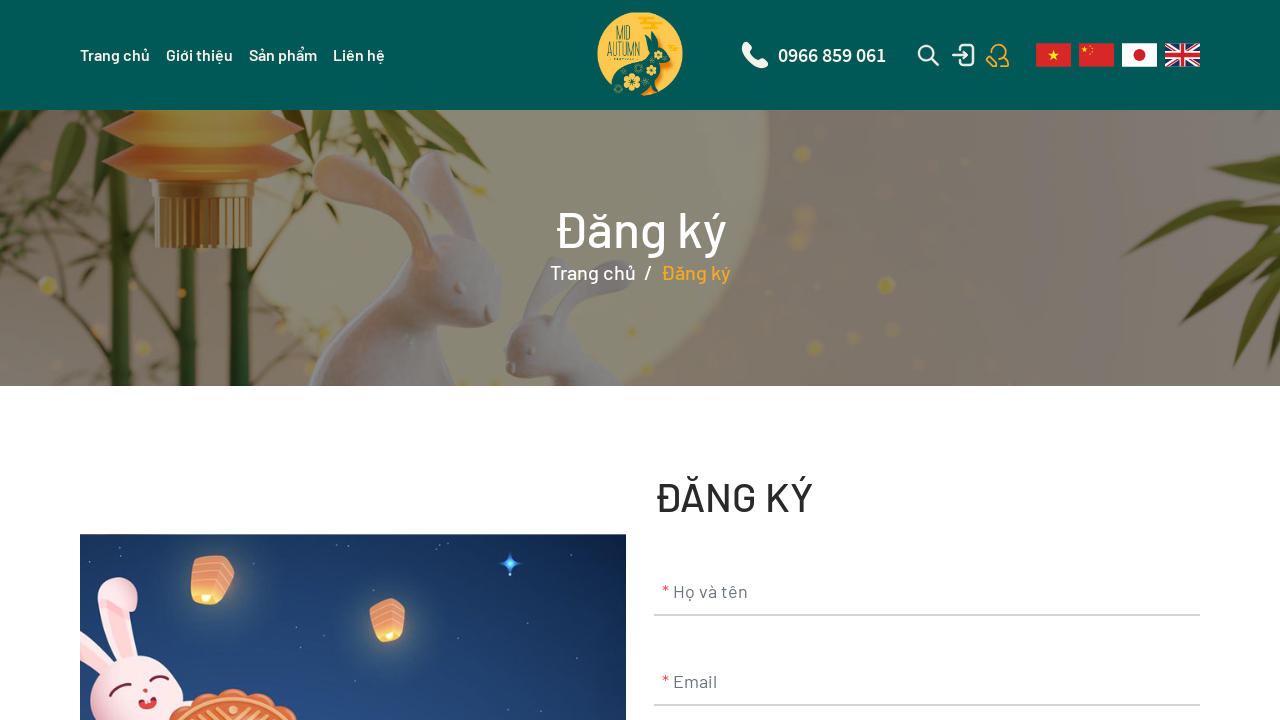

Filled name field with 'Nguyen Thi Hai Yen' on #\:r0\:
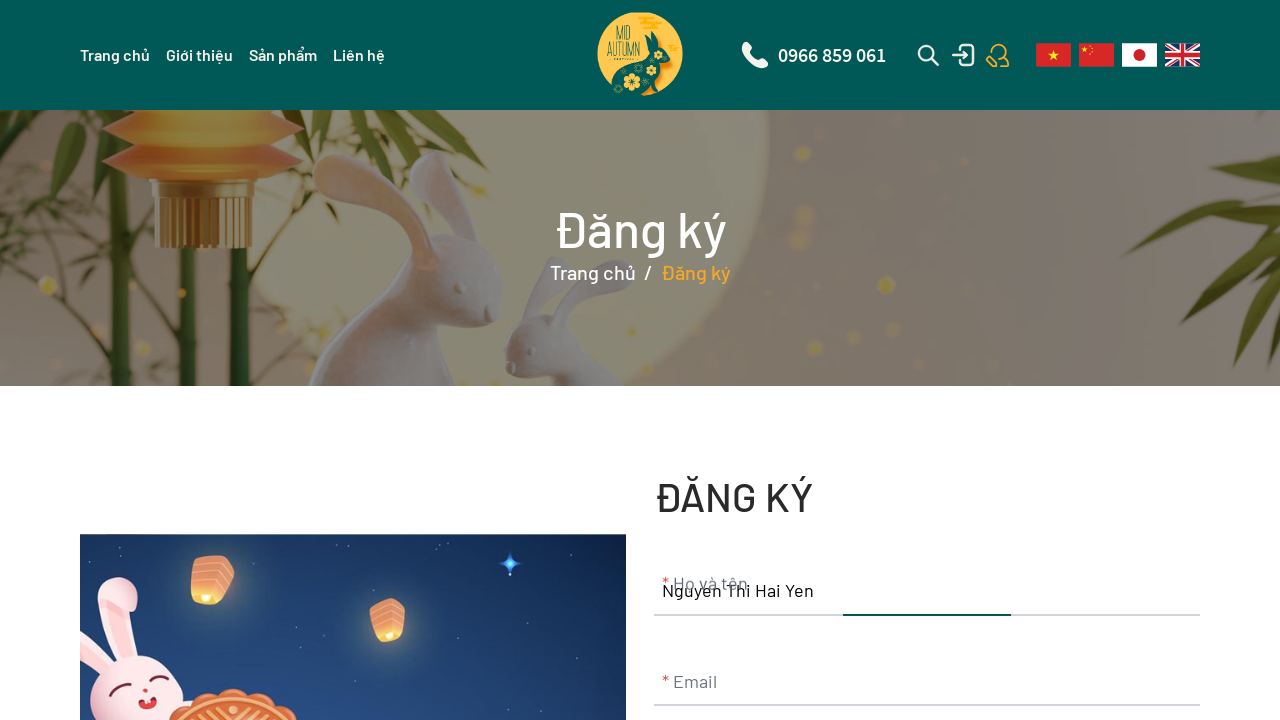

Filled email field with 'testuser2024@example.com' on #\:r1\:
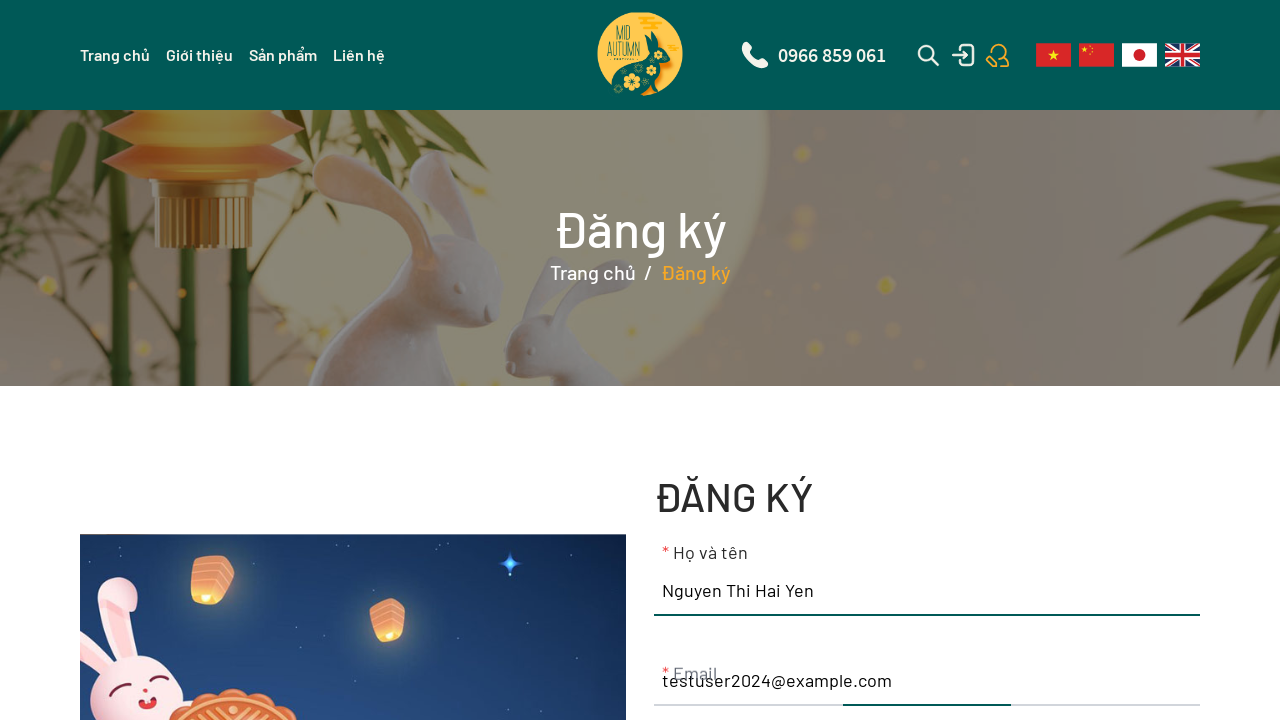

Filled confirm password field with 'Test12345', leaving password field empty on #\:r3\:
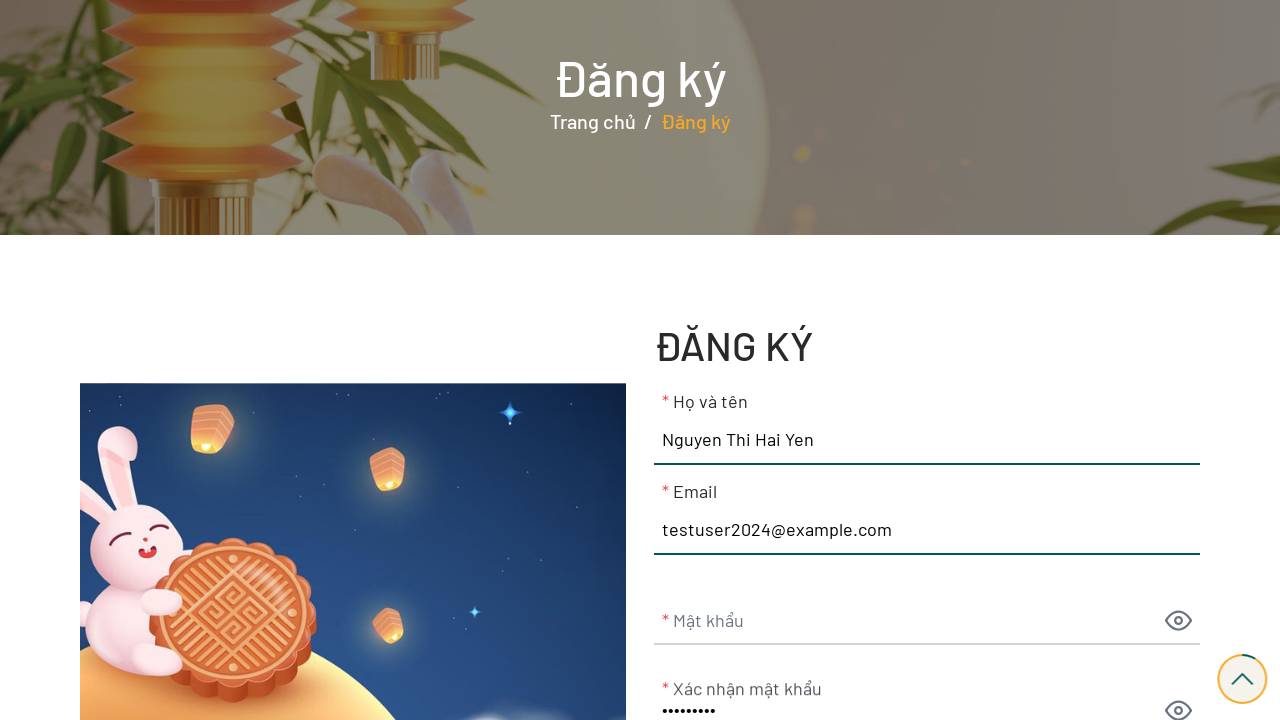

Clicked submit button to attempt registration with empty password at (726, 360) on button[type='submit']
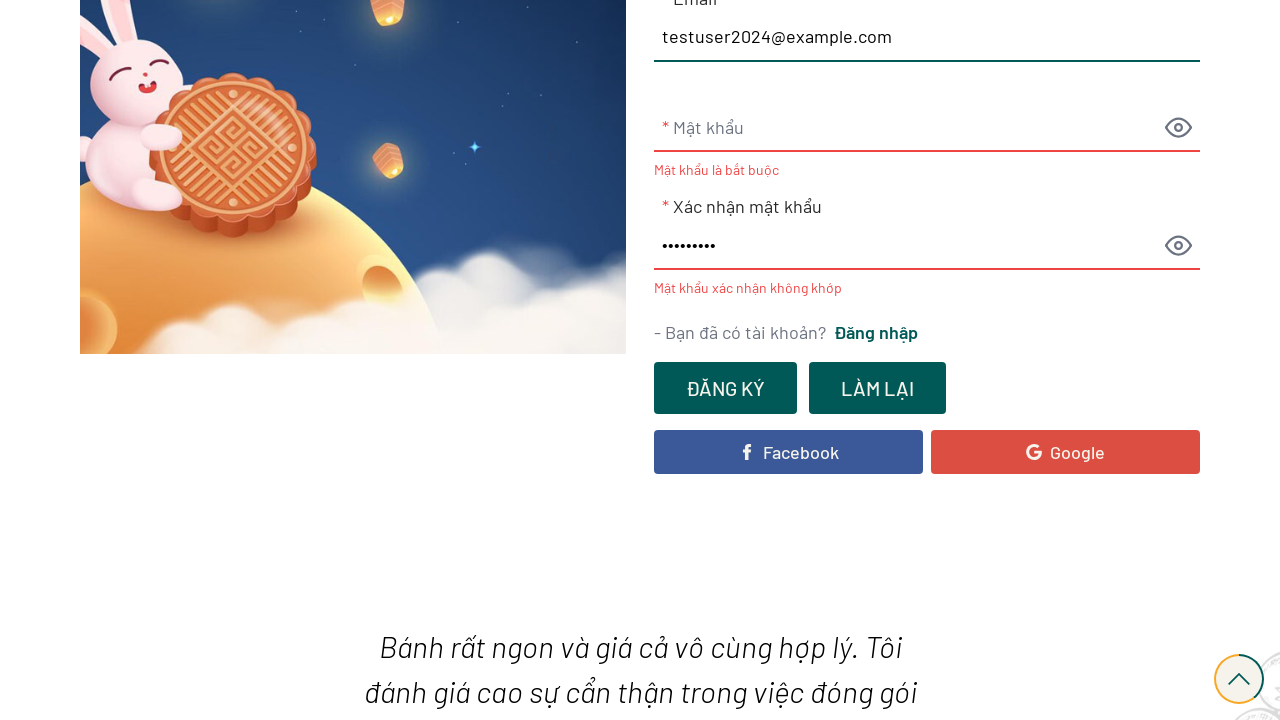

Password required error message appeared validating empty password field rejection
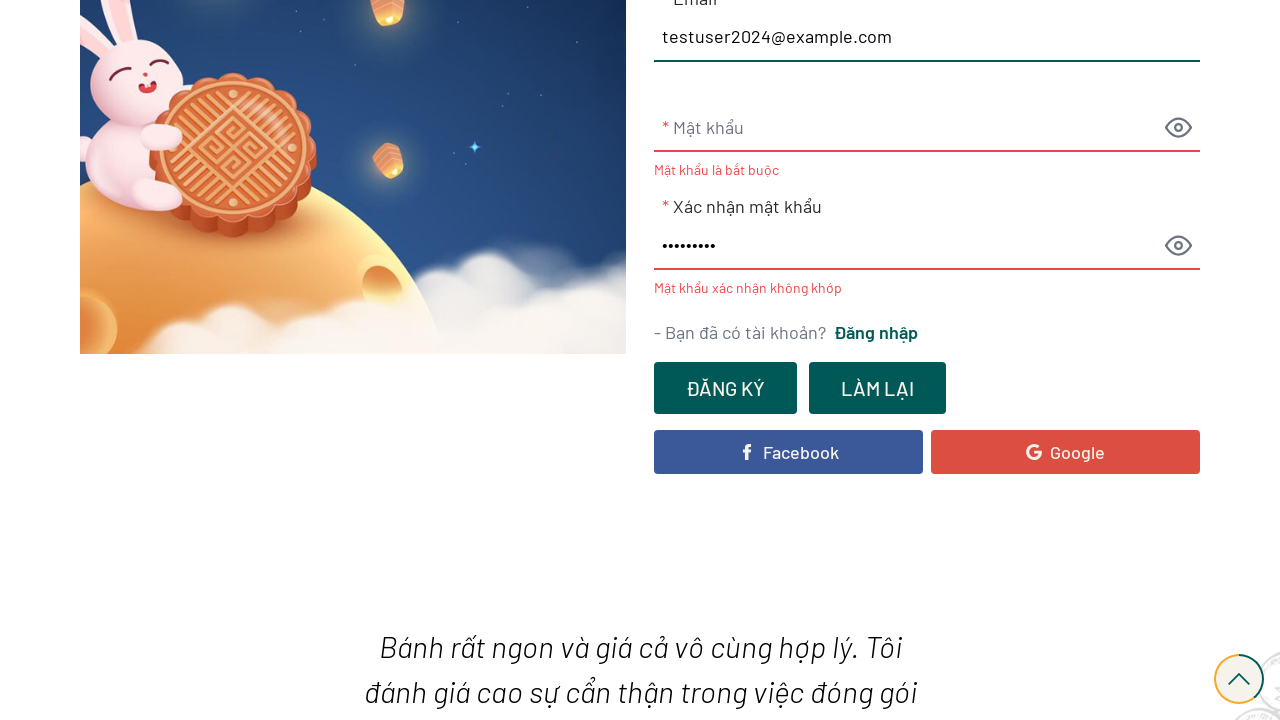

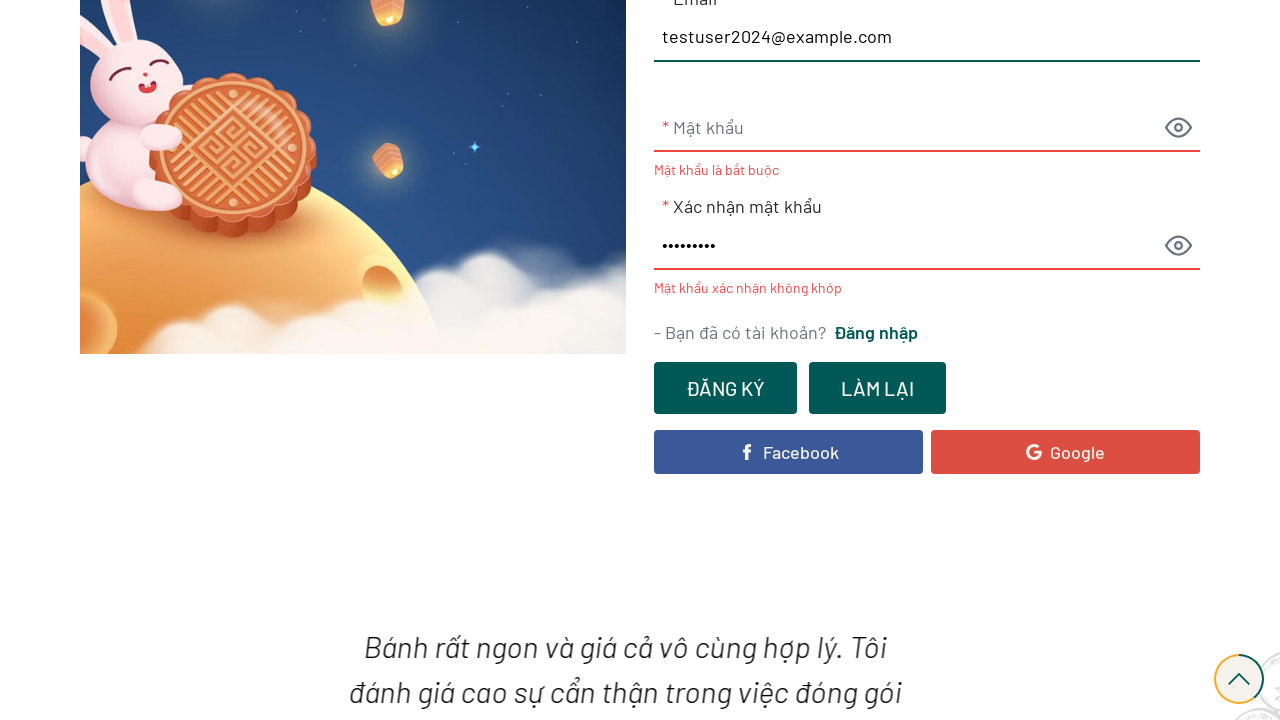